Opens the contact form and verifies CSS styling properties of form elements

Starting URL: https://www.demoblaze.com/index.html

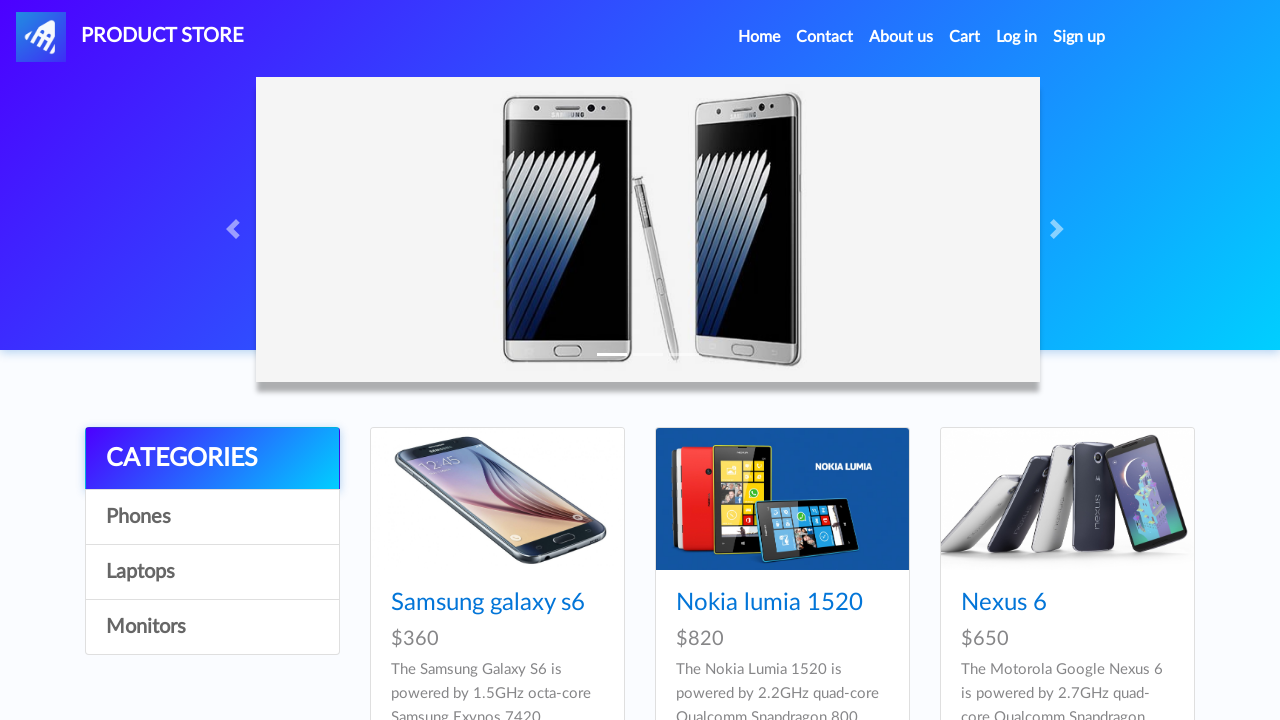

Clicked Contact link to open contact form modal at (825, 37) on internal:role=link[name="Contact"i]
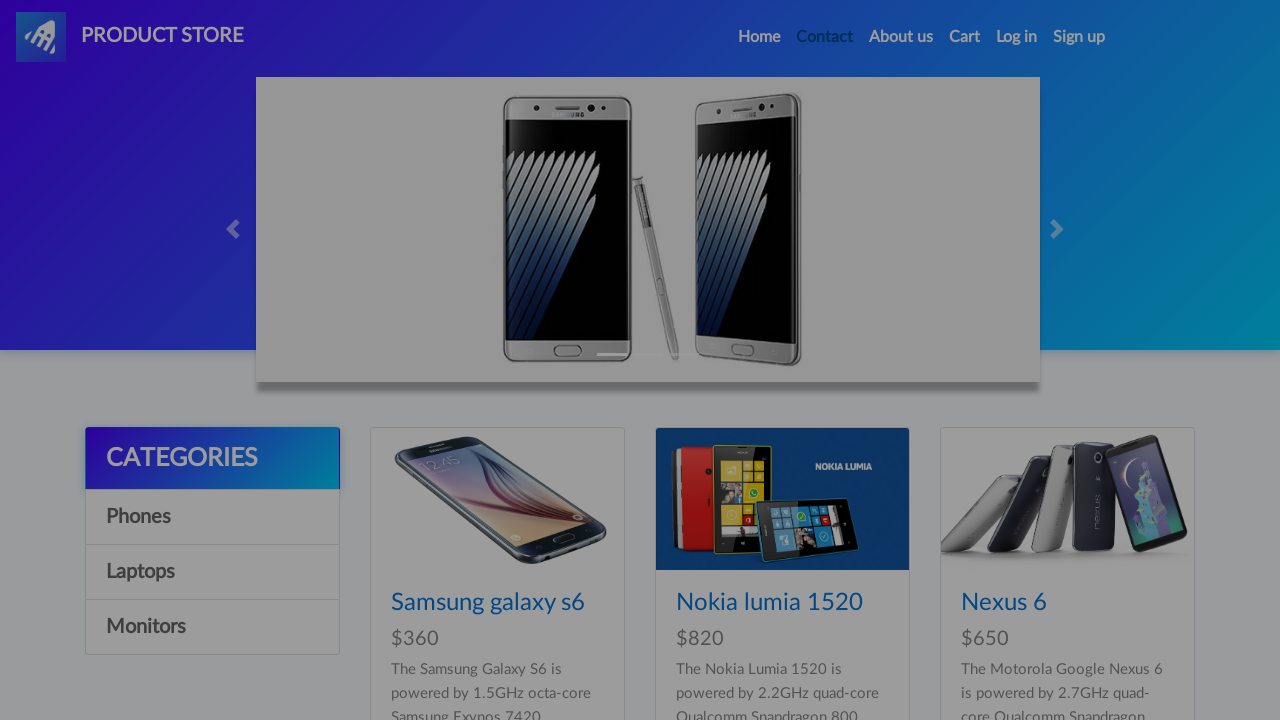

Recipient email field loaded in contact form
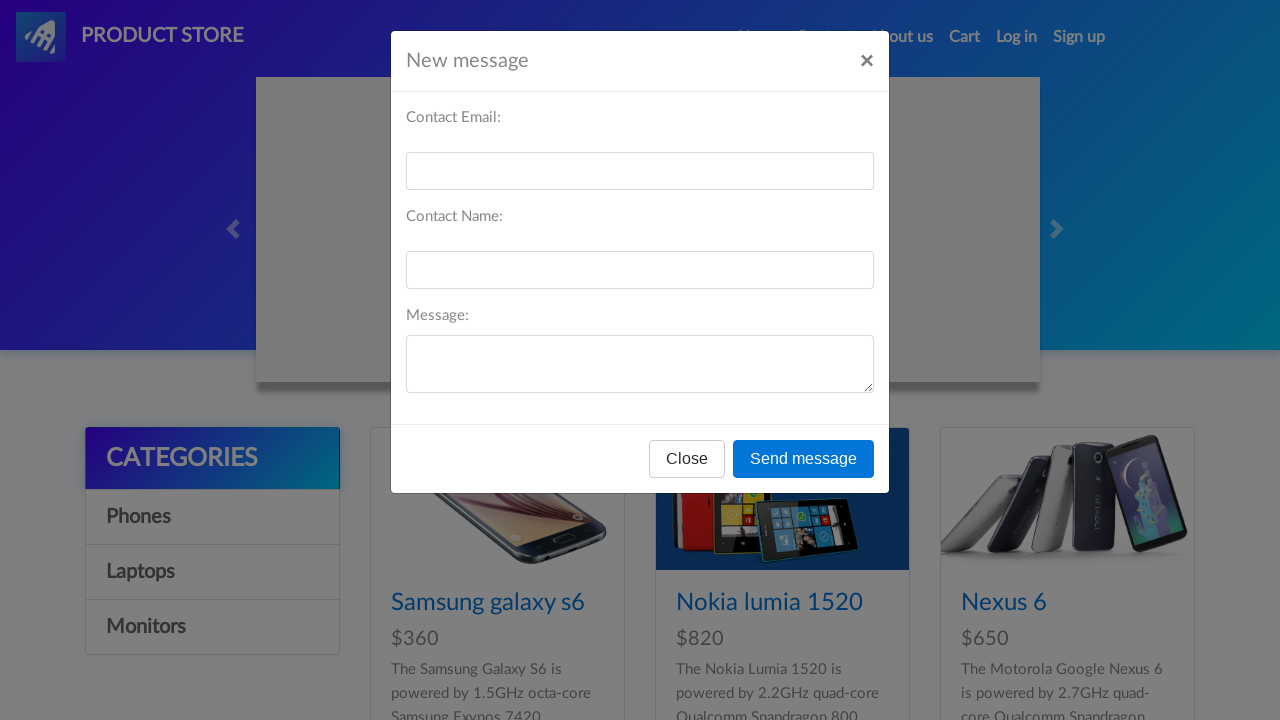

Recipient name field loaded in contact form
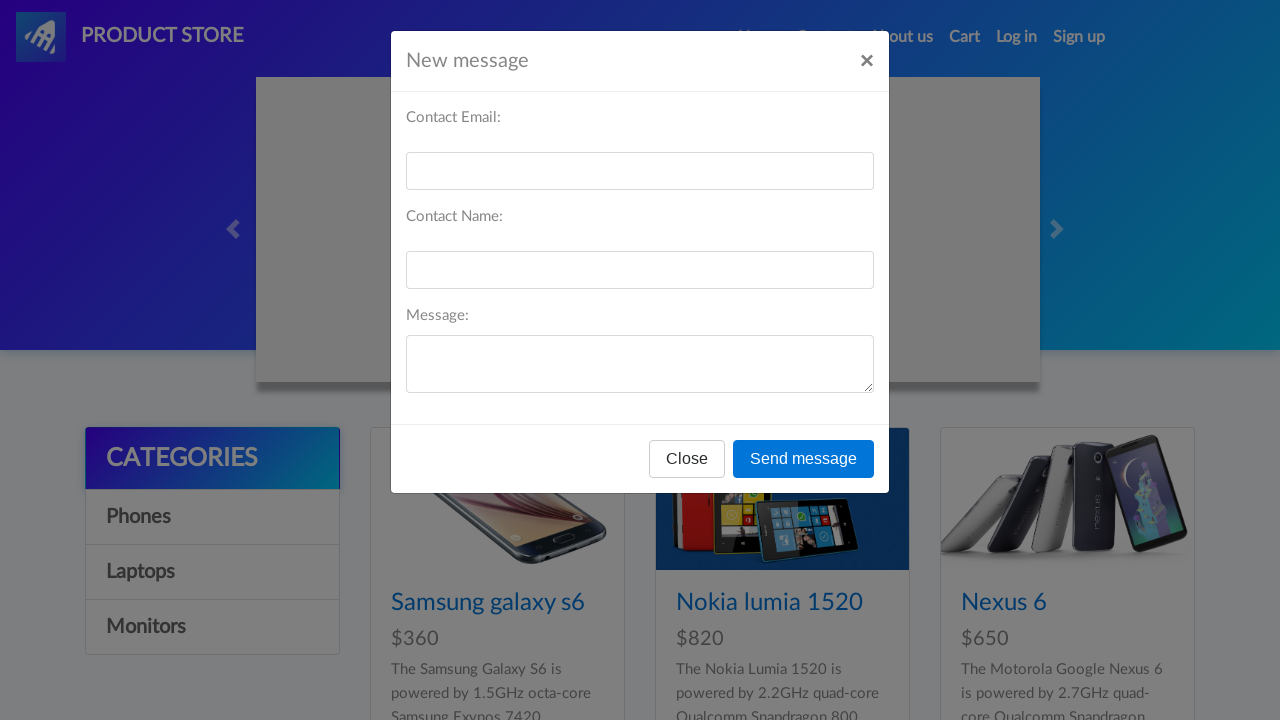

Message text field loaded in contact form
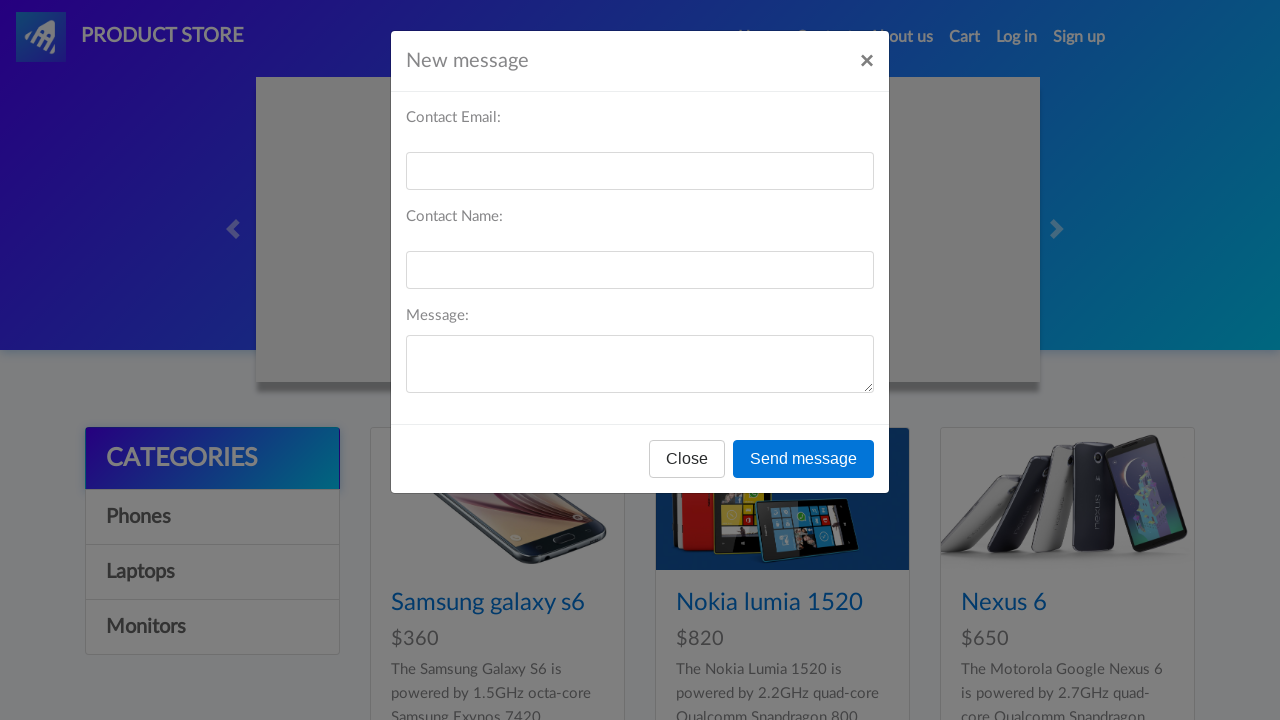

Send message button loaded in contact form
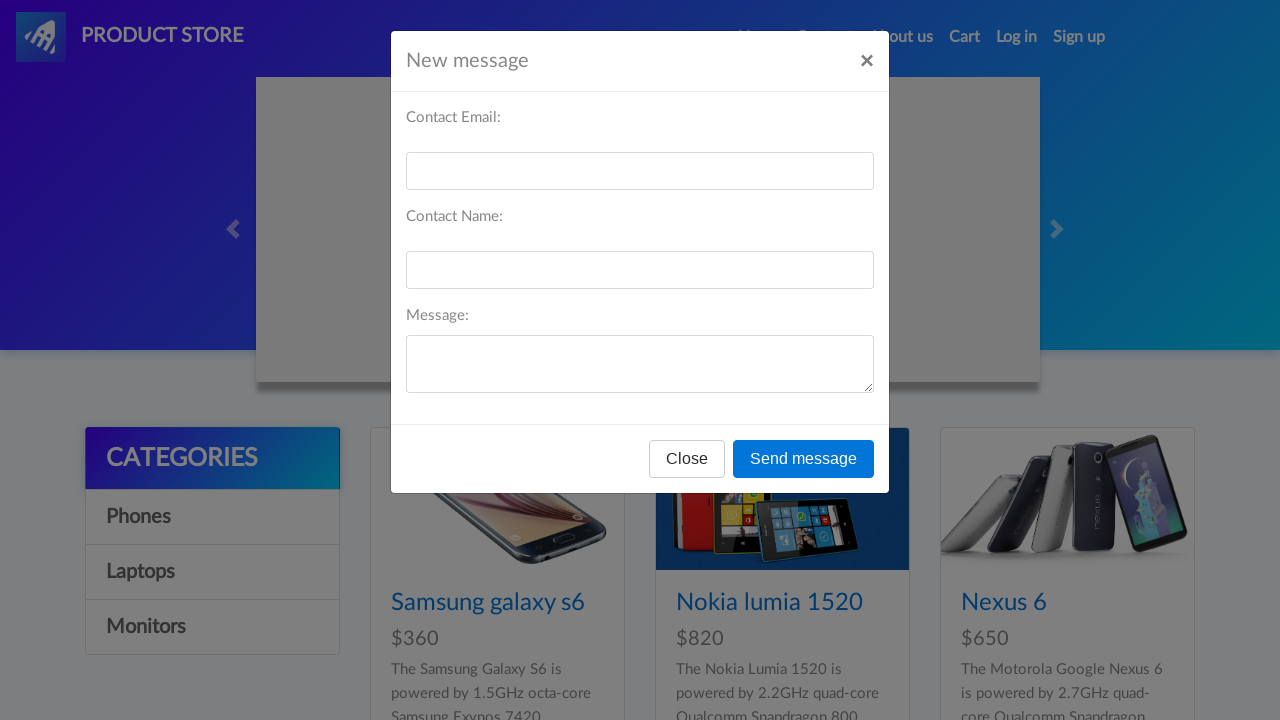

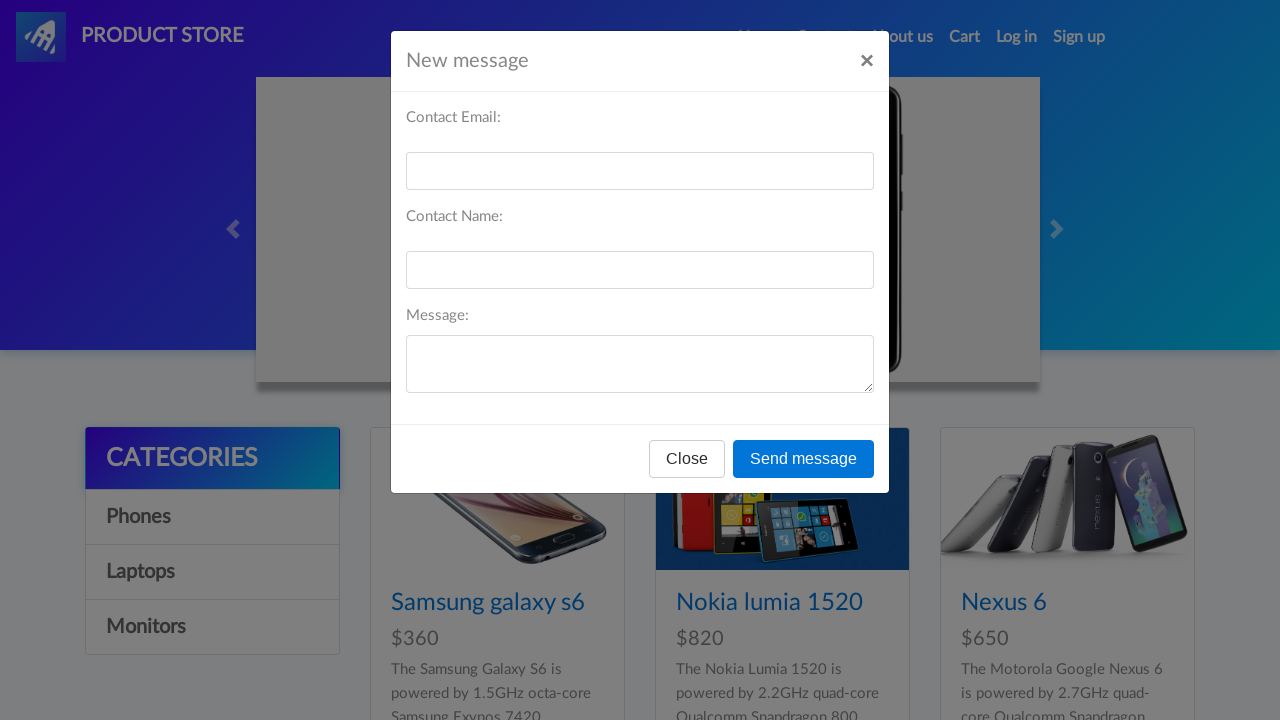